Tests hover interactions over user avatars and clicking profile links, then navigating back

Starting URL: http://the-internet.herokuapp.com/hovers

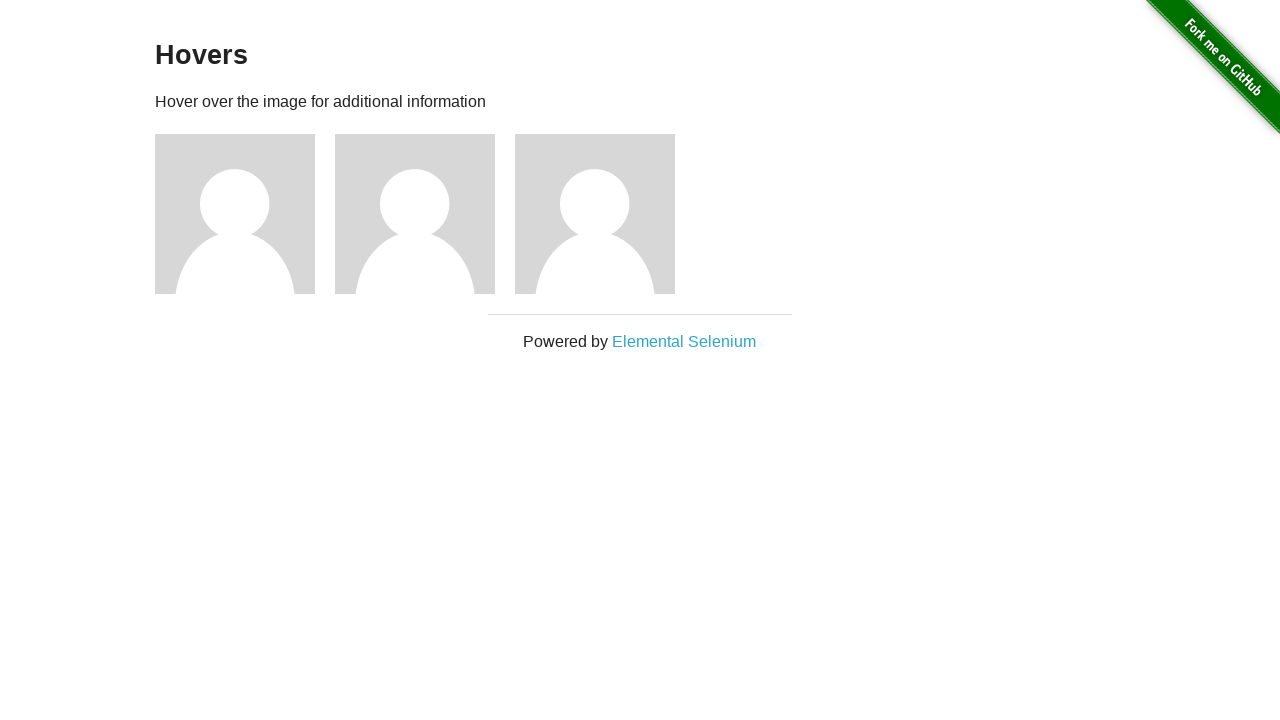

Hovered over first user avatar at (235, 214) on xpath=//*[@id='content']/div/div[1]/img
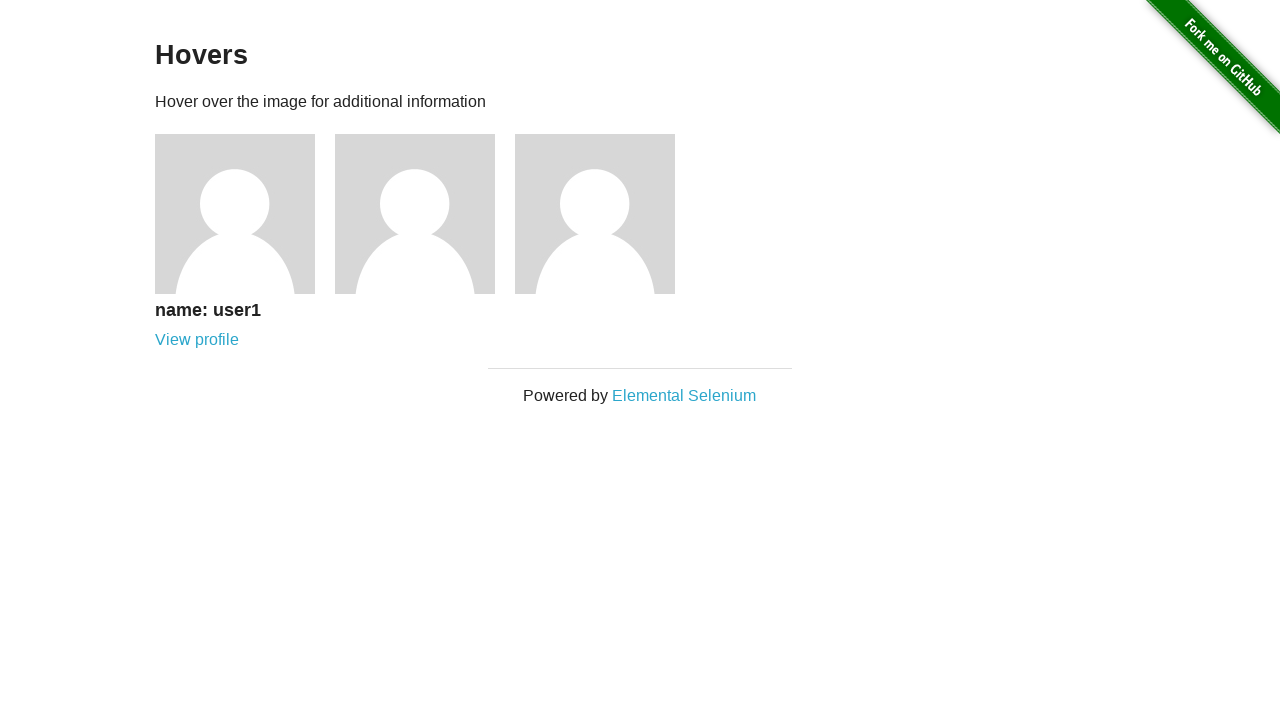

Located first user name element
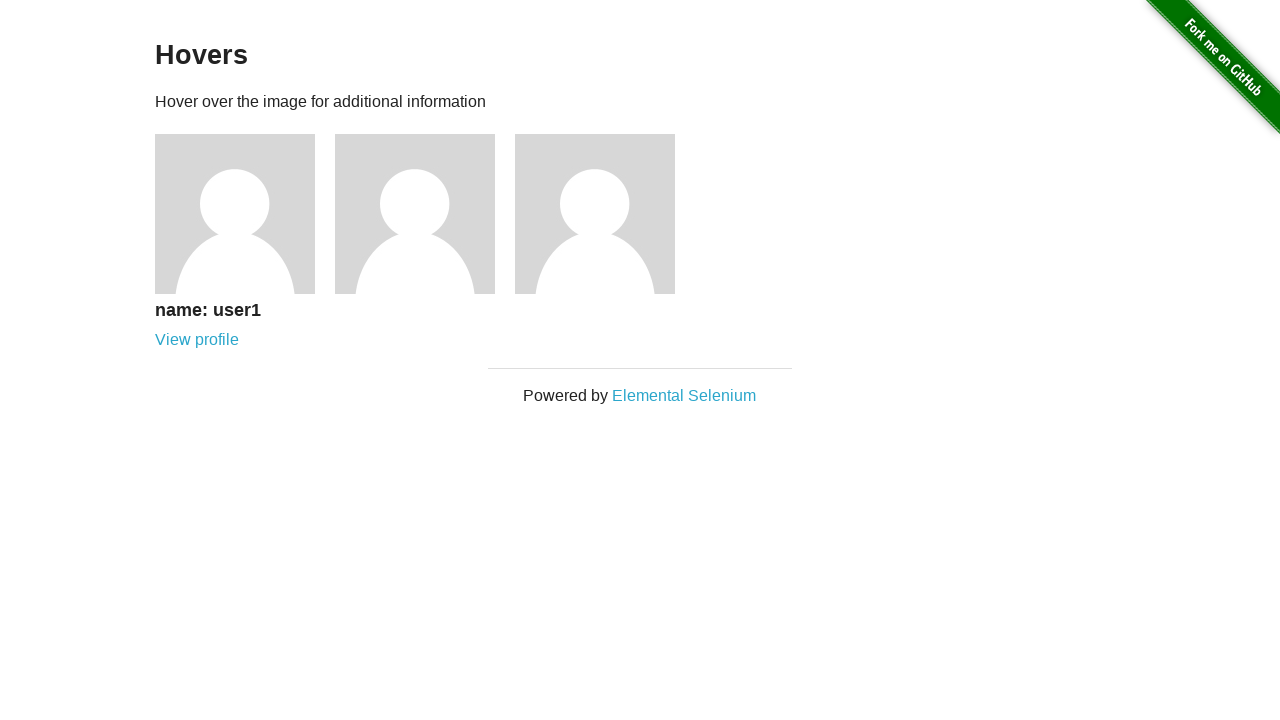

Verified user1 name appeared on hover
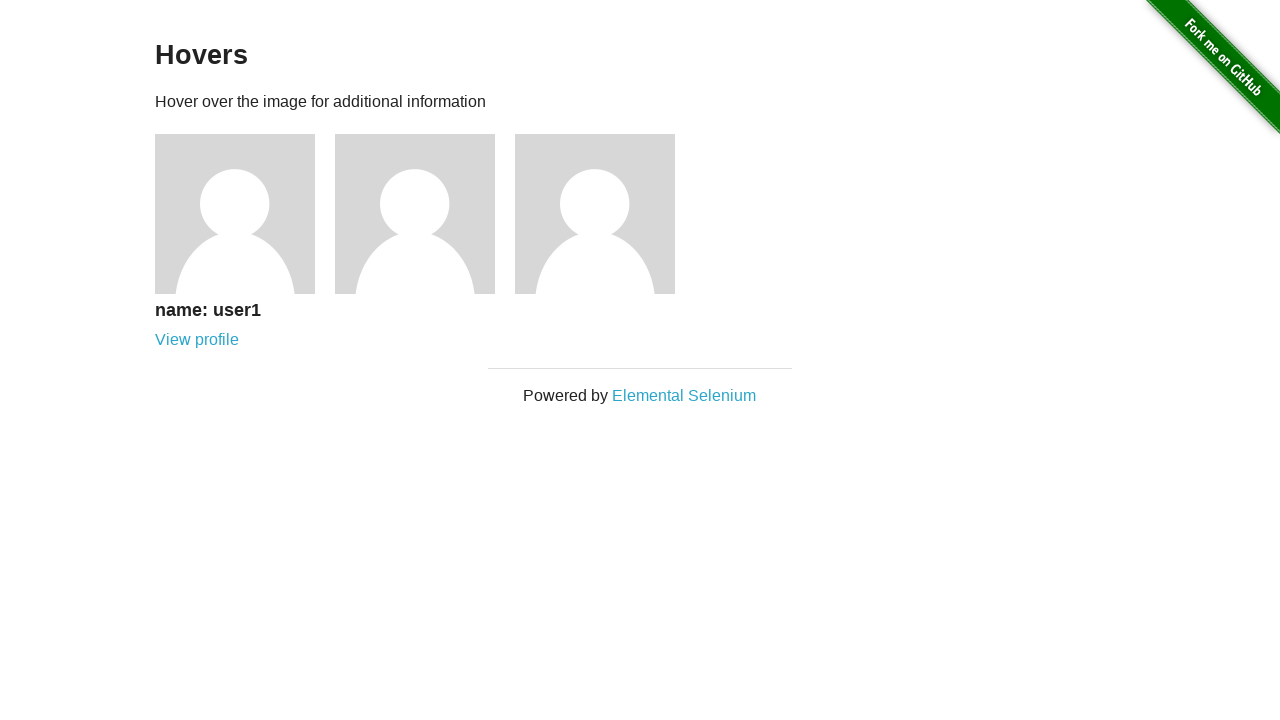

Clicked View profile link for user1 at (197, 340) on xpath=//*[@id='content']/div/div[1]/div/a
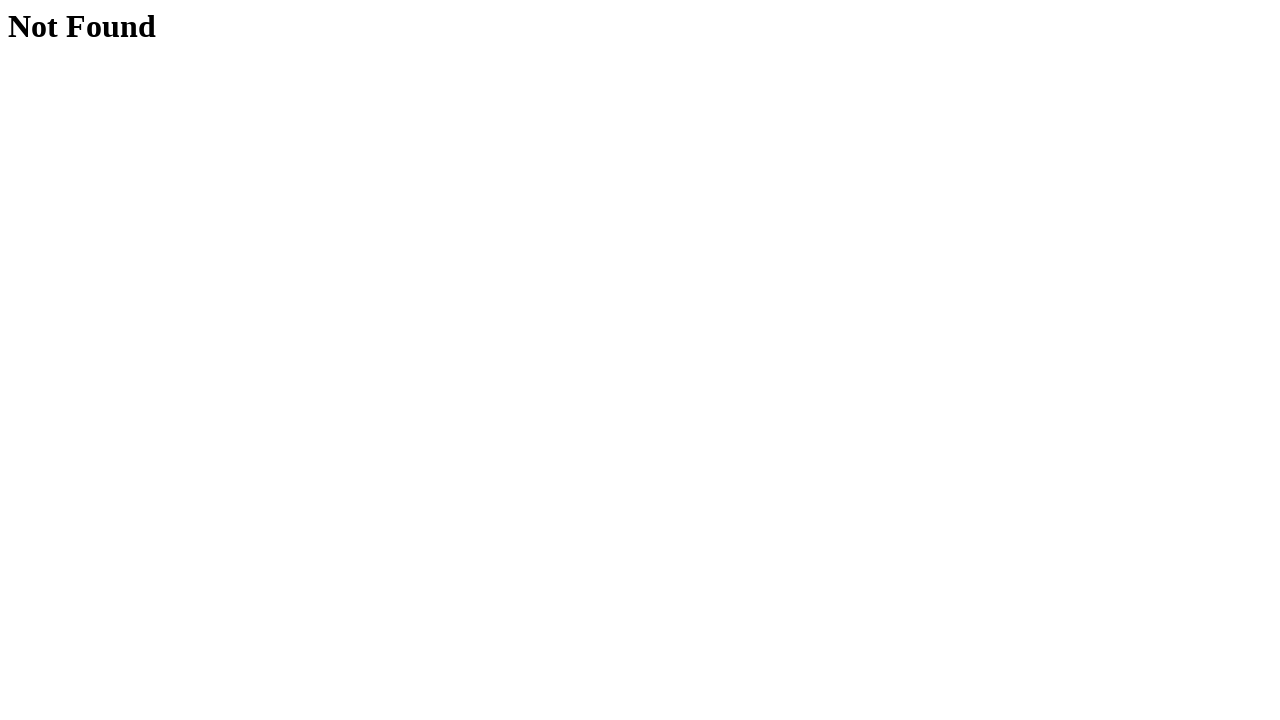

Navigated back to hovers page from user1 profile
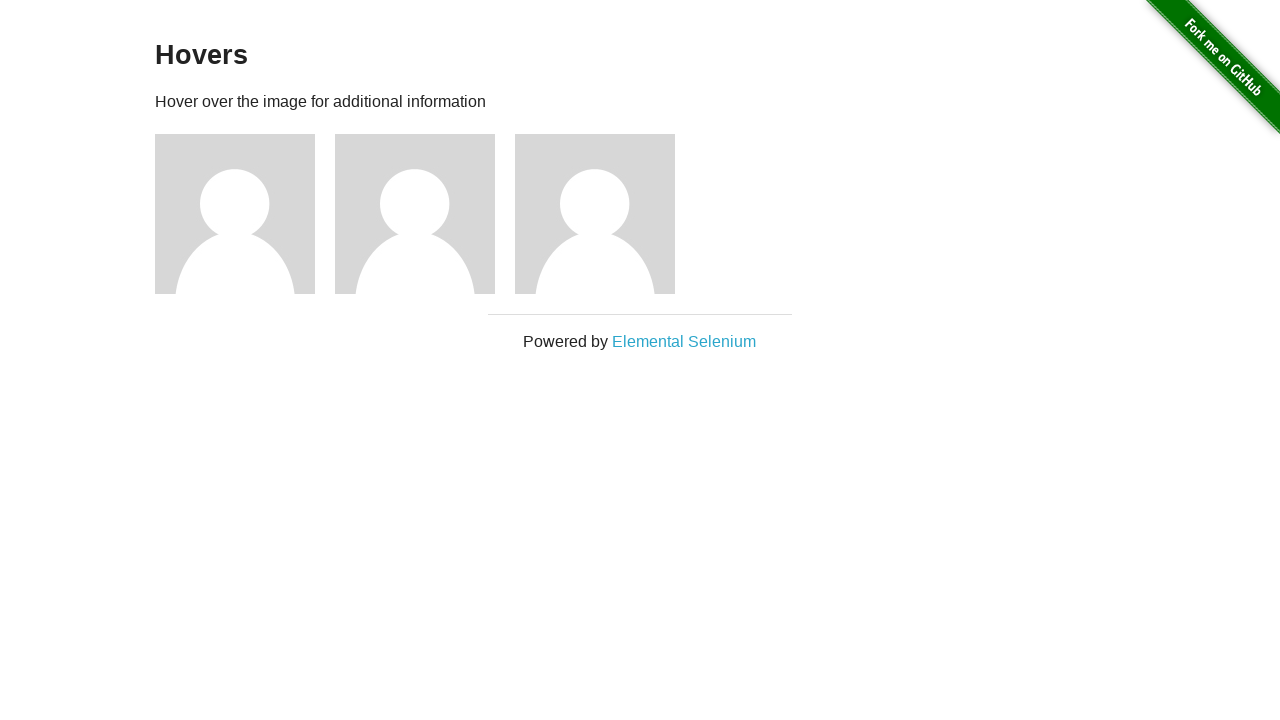

Hovered over second user avatar at (415, 214) on xpath=//*[@id='content']/div/div[2]/img
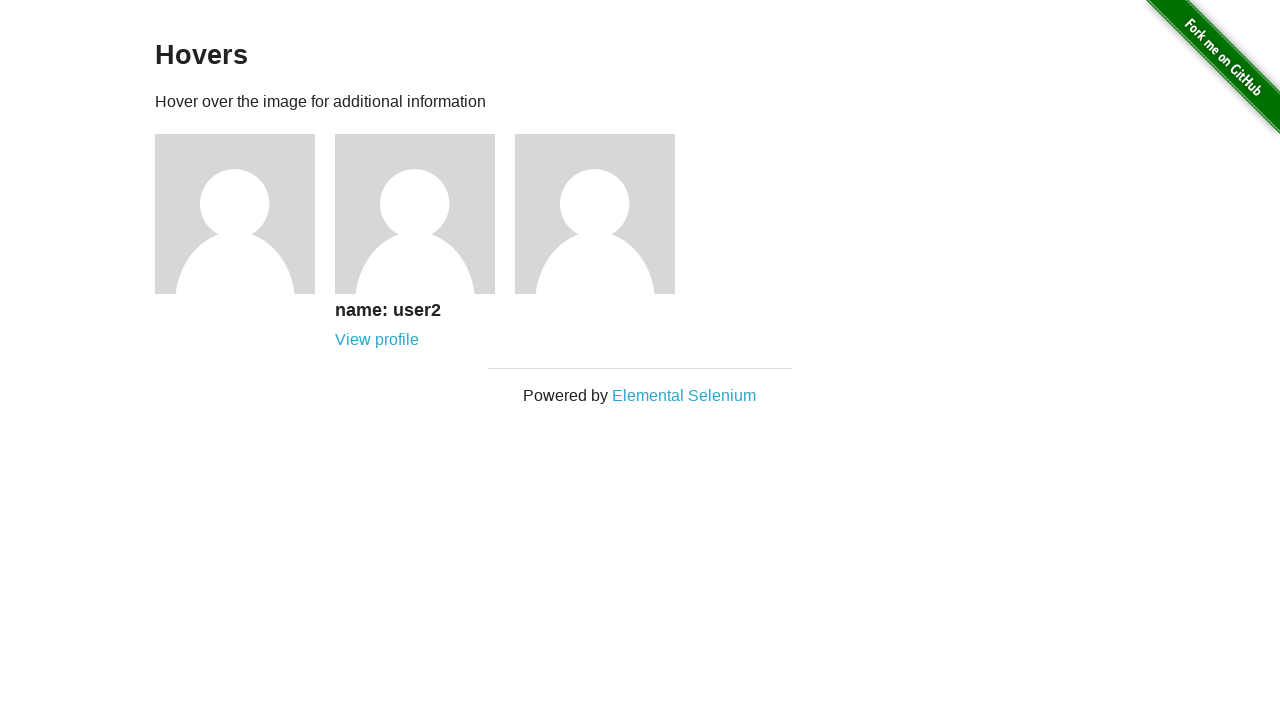

Located second user name element
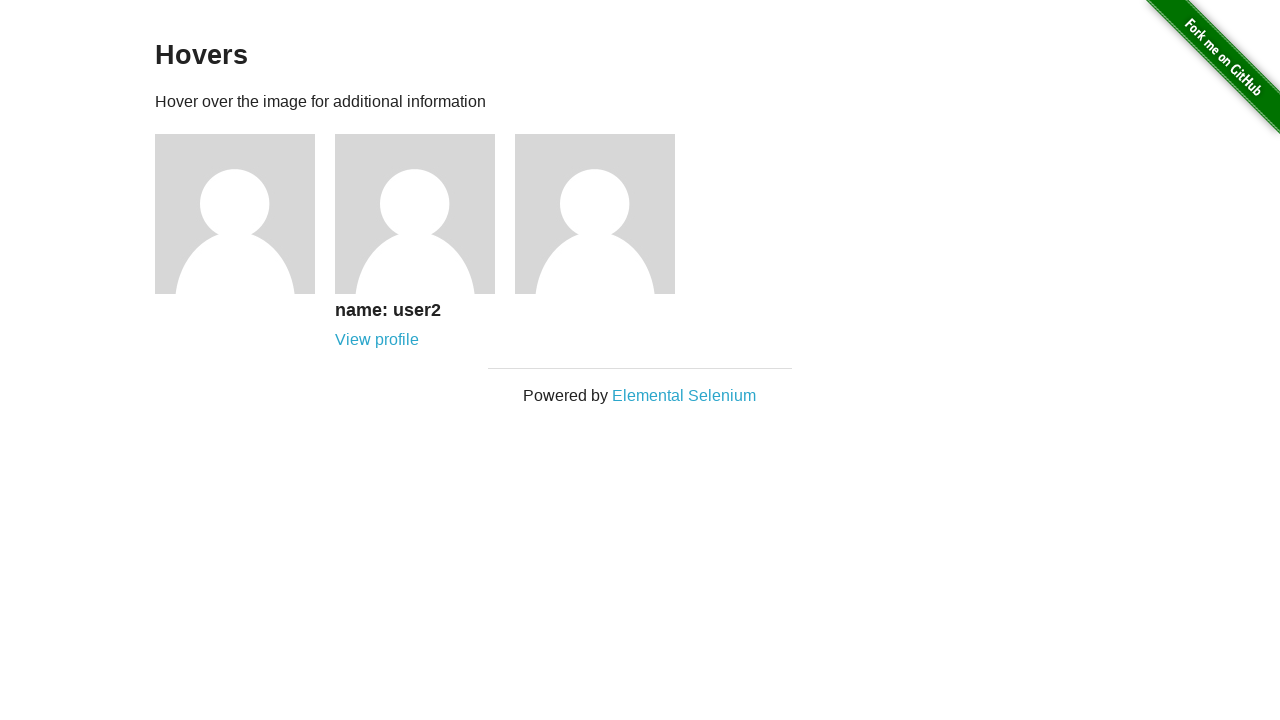

Verified user2 name appeared on hover
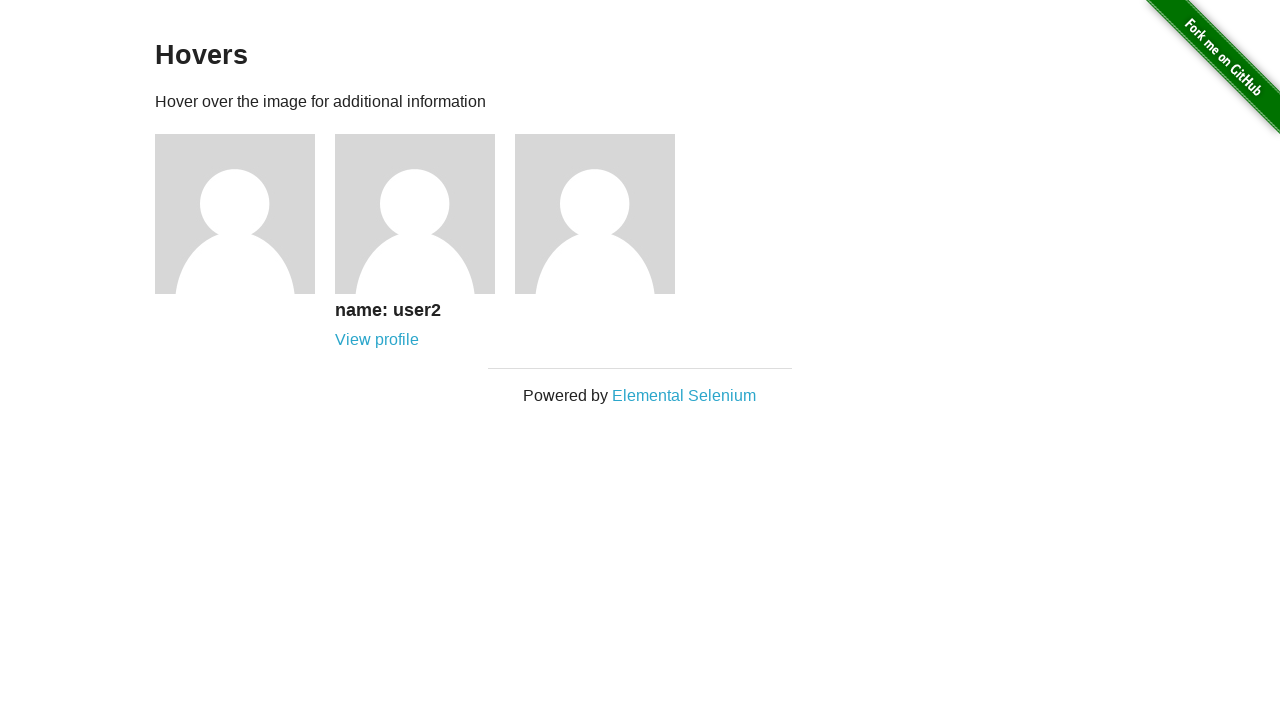

Clicked View profile link for user2 at (377, 340) on xpath=//*[@id='content']/div/div[2]/div/a
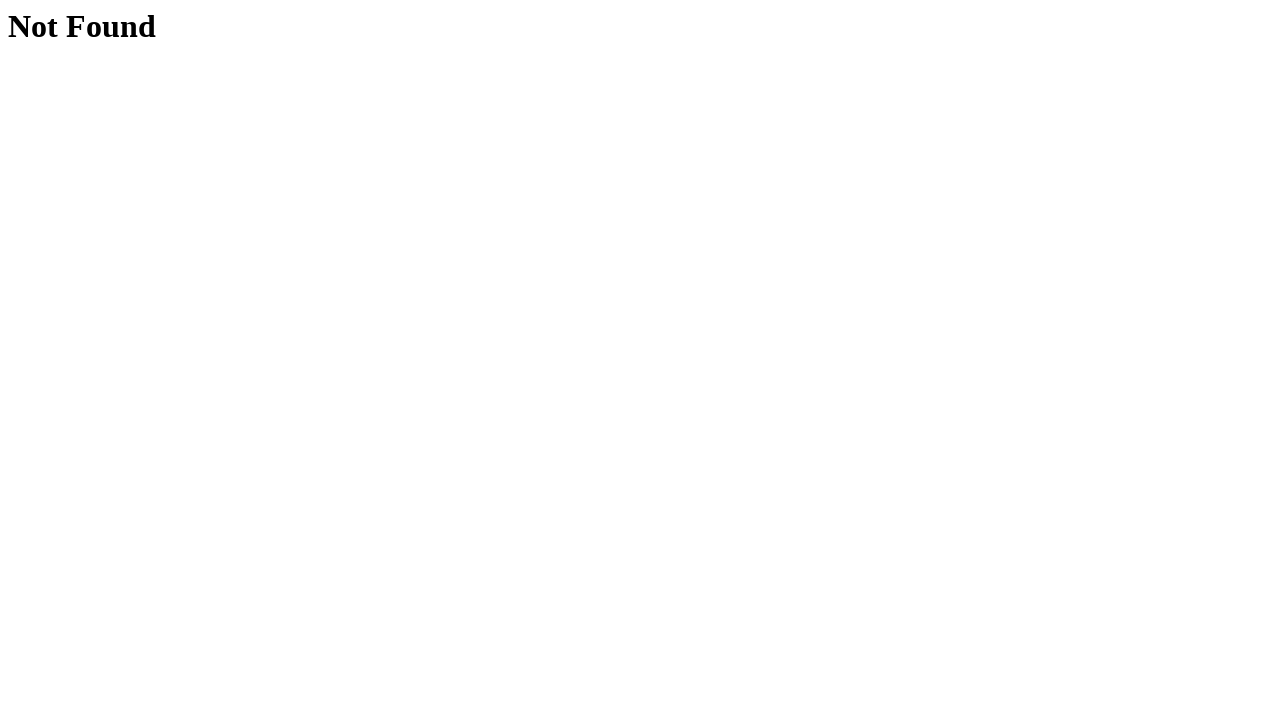

Navigated back to hovers page from user2 profile
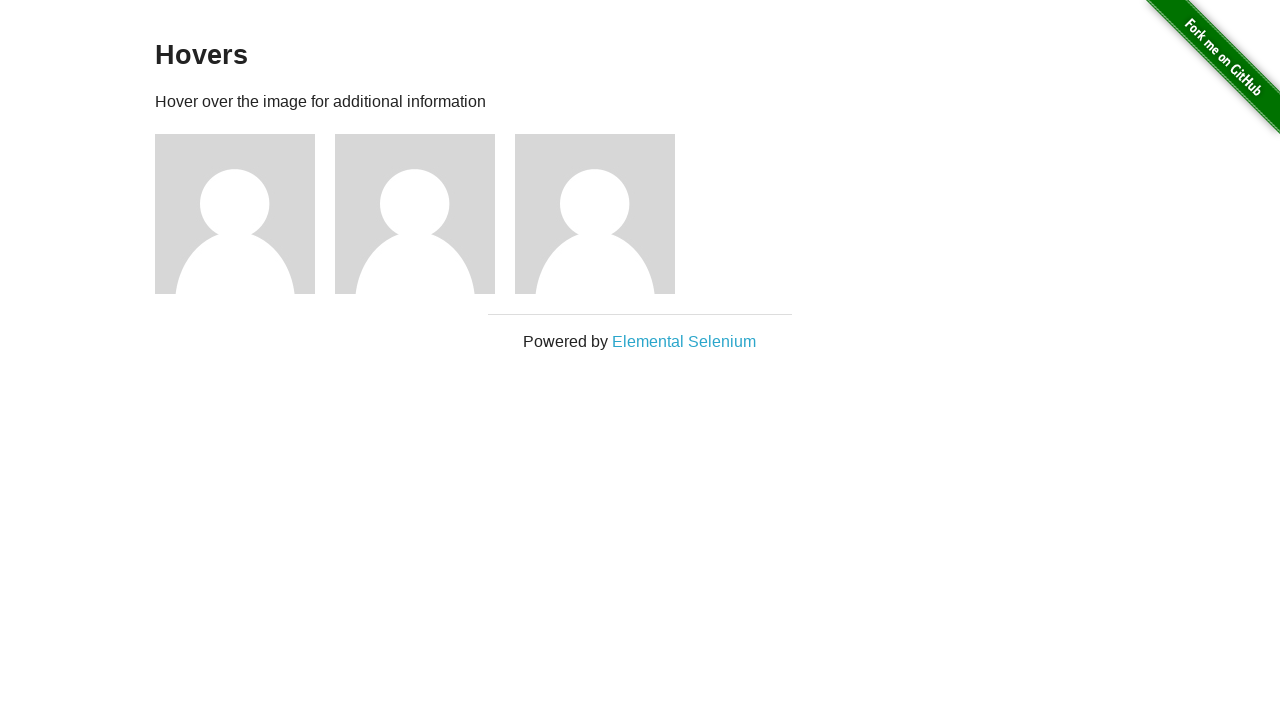

Hovered over third user avatar at (595, 214) on xpath=//*[@id='content']/div/div[3]/img
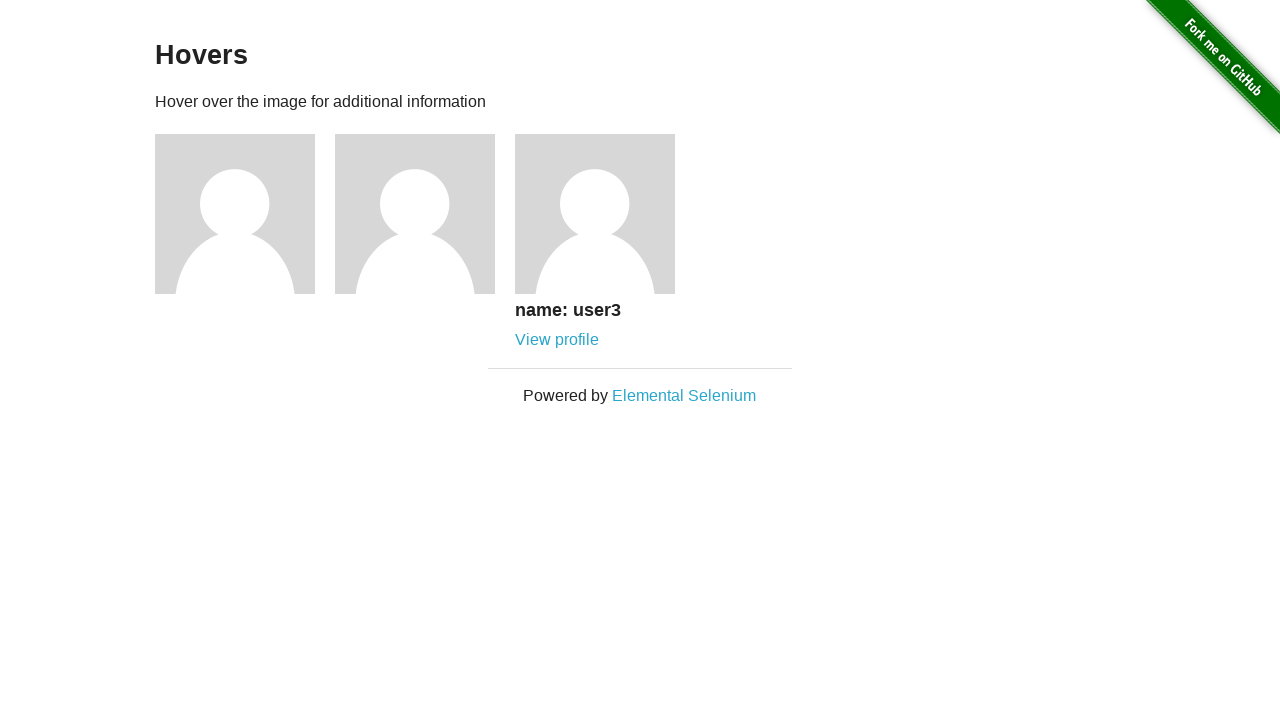

Located third user name element
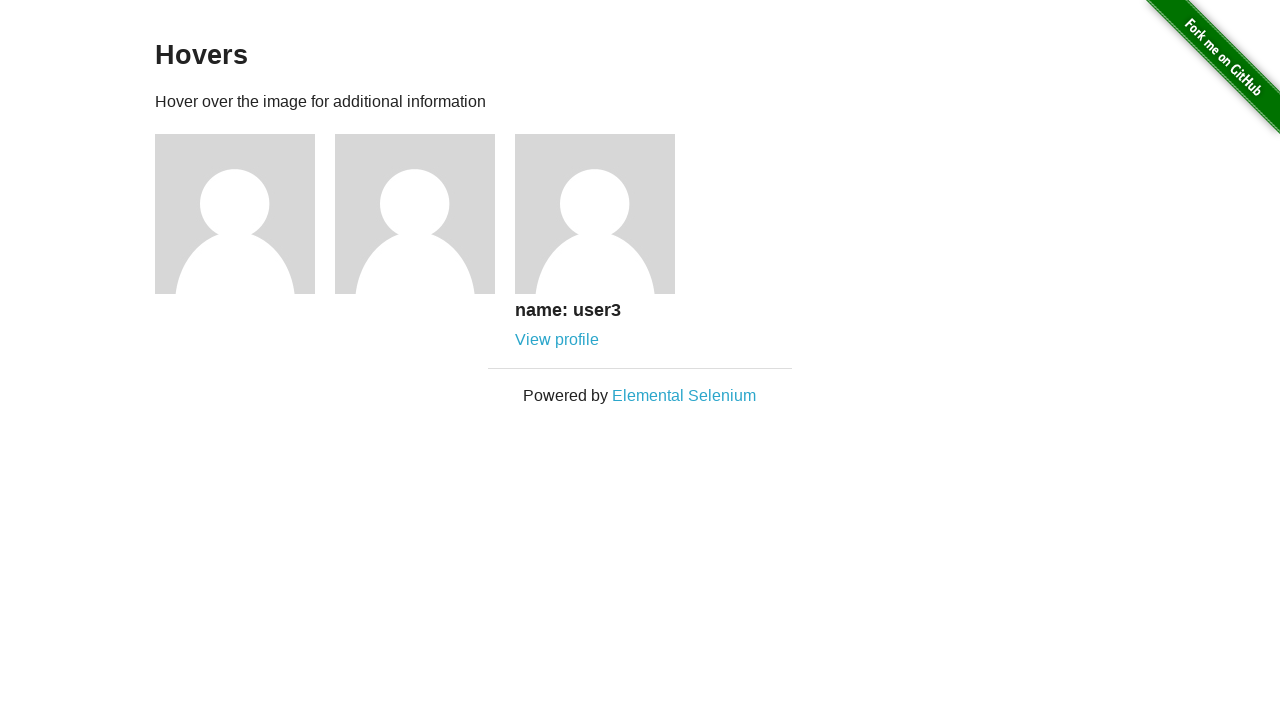

Verified user3 name appeared on hover
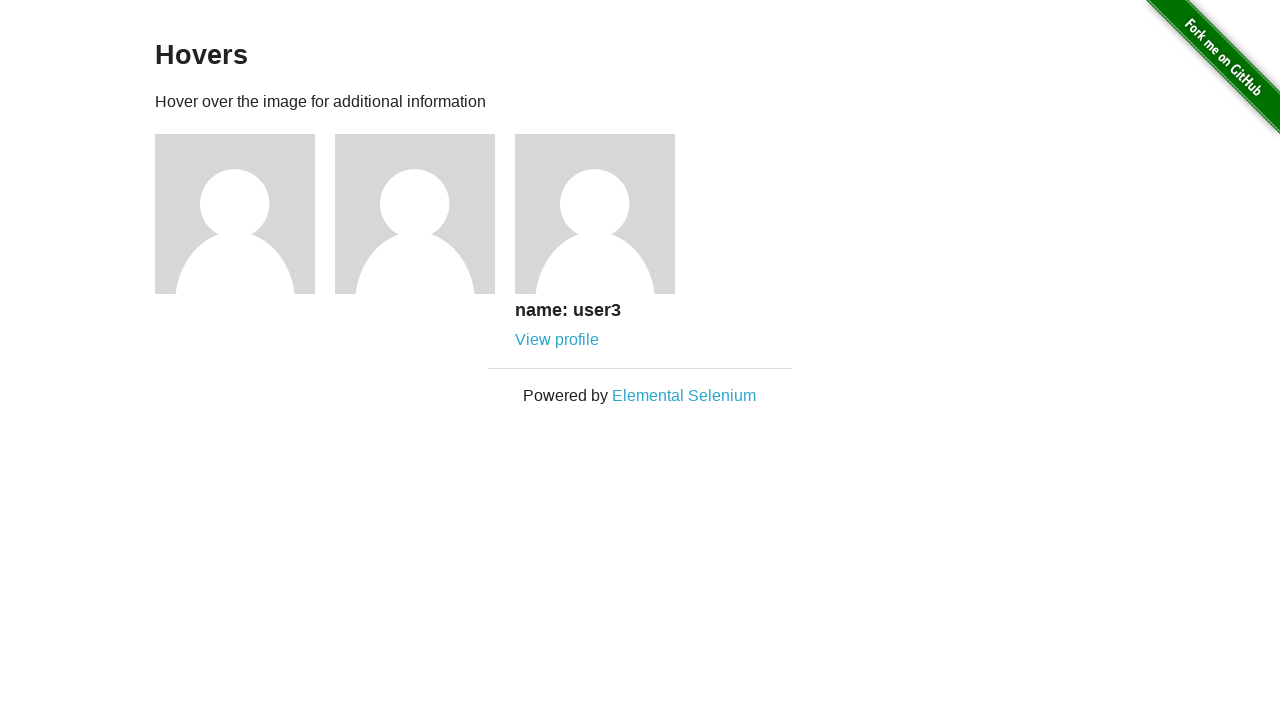

Clicked View profile link for user3 at (557, 340) on xpath=//*[@id='content']/div/div[3]/div/a
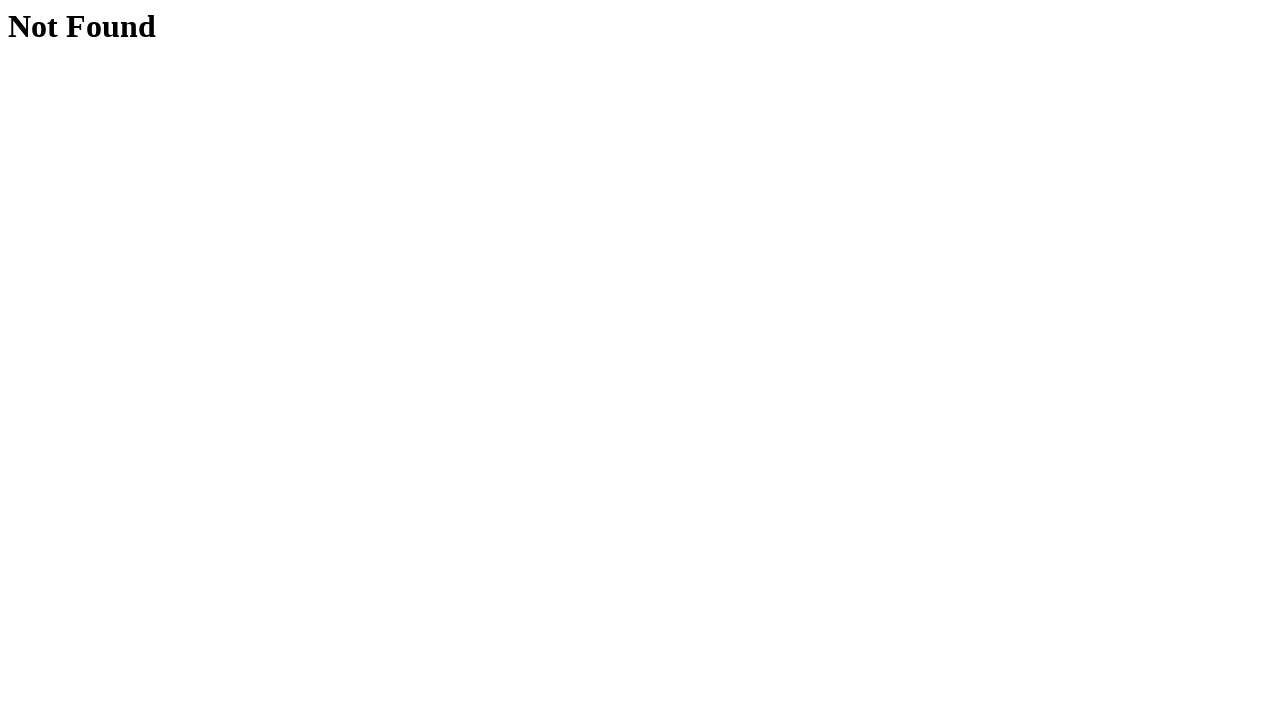

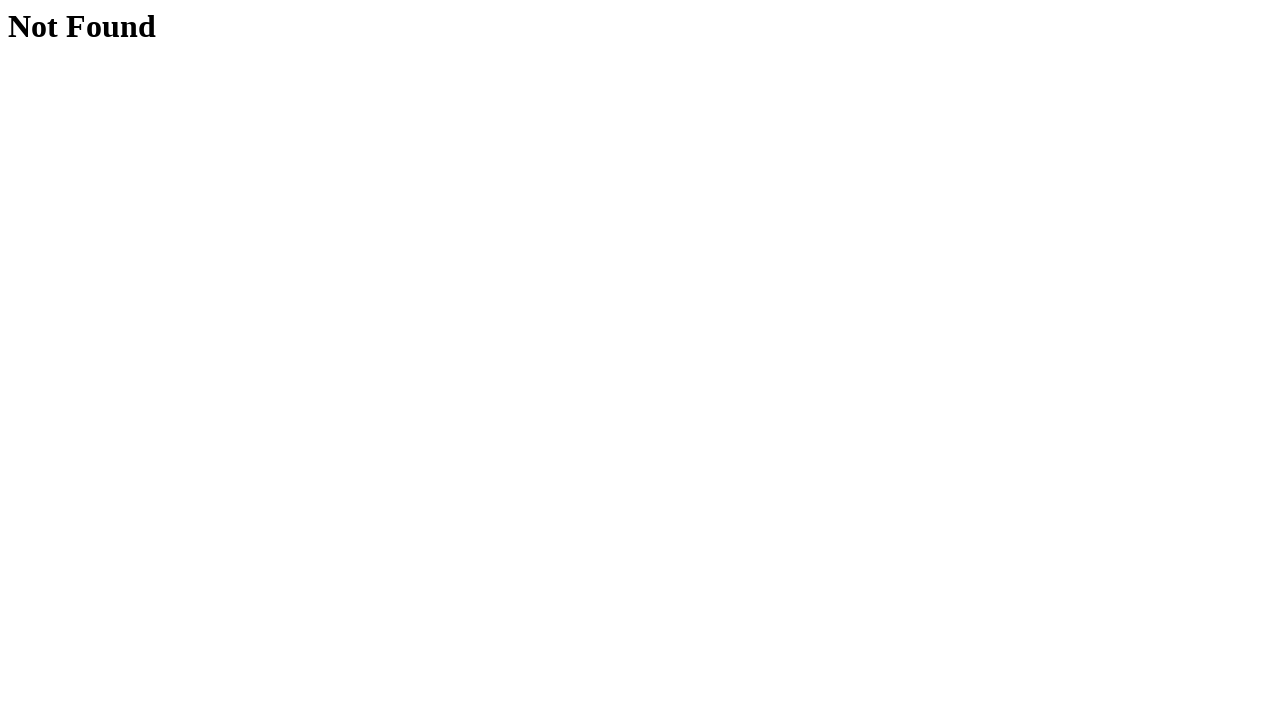